Navigates to a JavaScript-rendered quotes page, waits for quotes to load, then navigates through pagination to the next page of quotes.

Starting URL: https://quotes.toscrape.com/js/

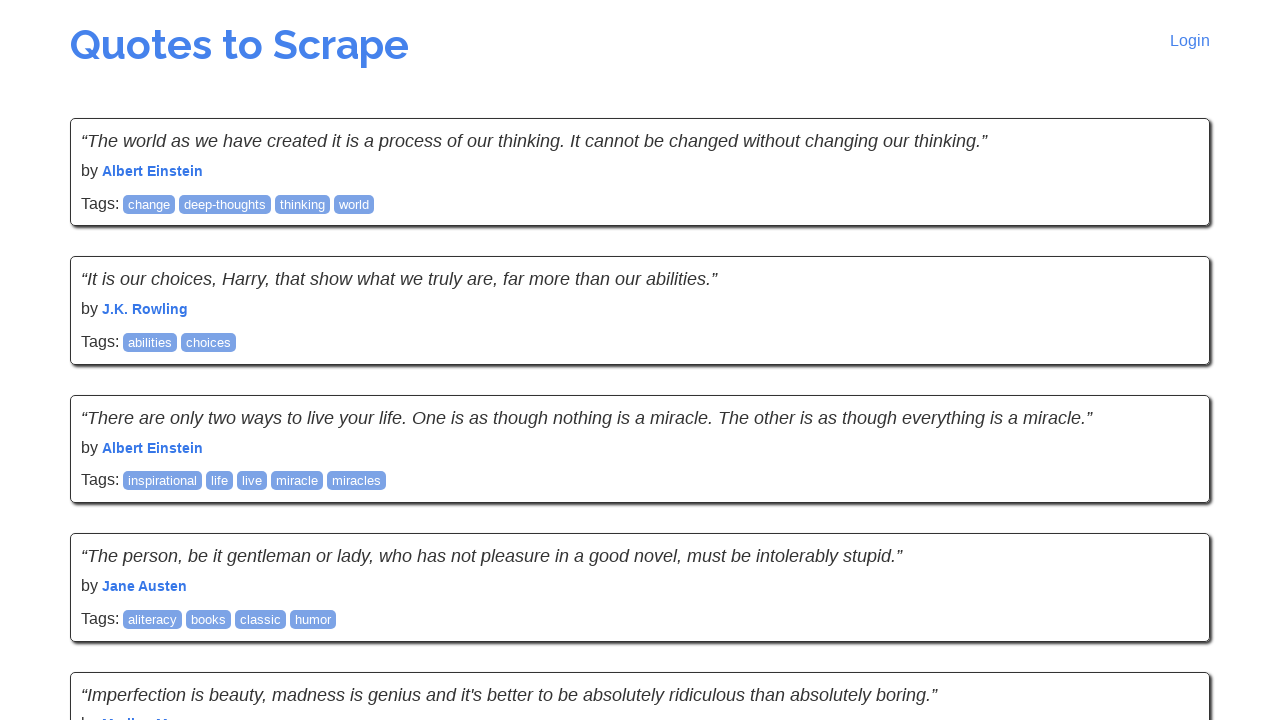

Waited for quotes to load on the JavaScript-rendered page
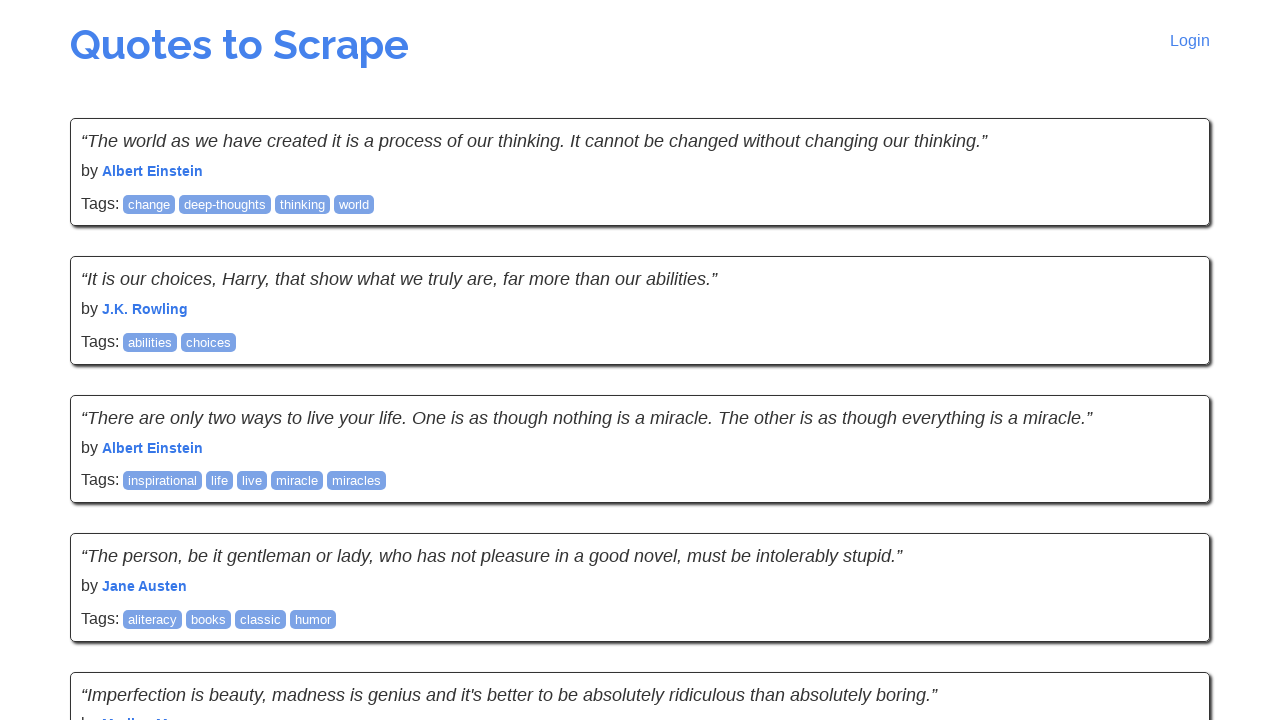

Verified quote text elements are displayed
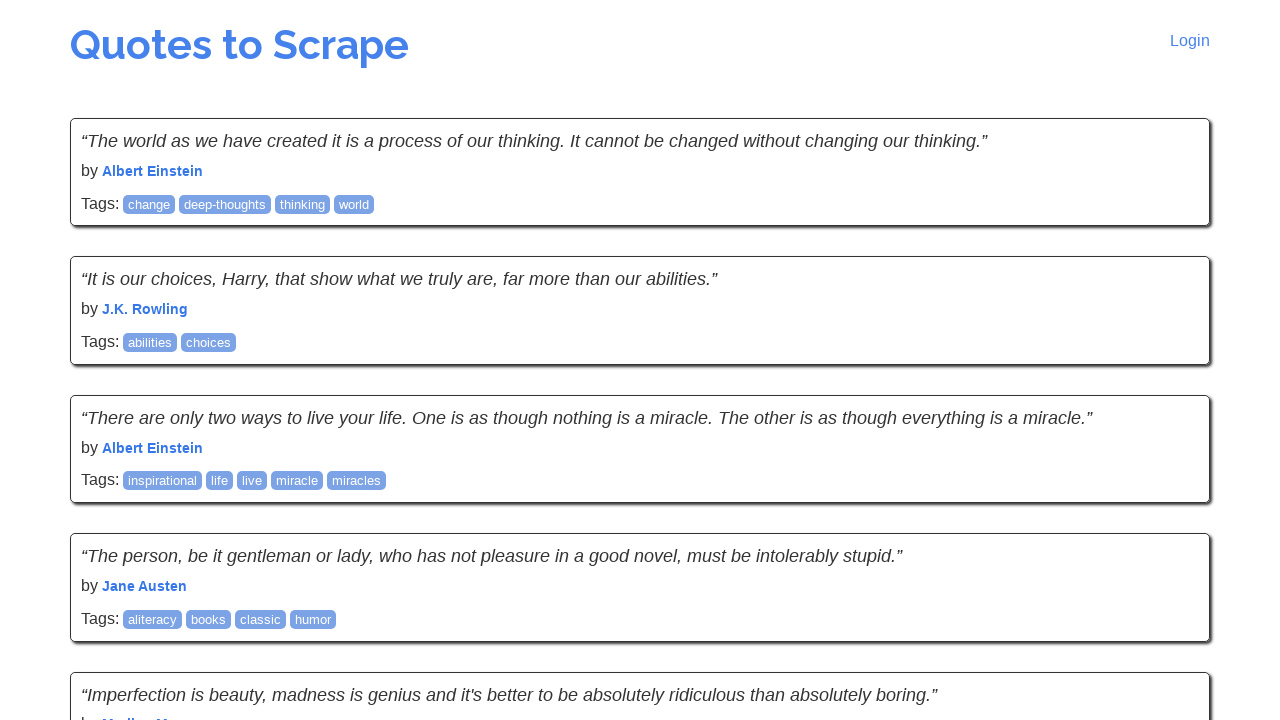

Verified author elements are displayed
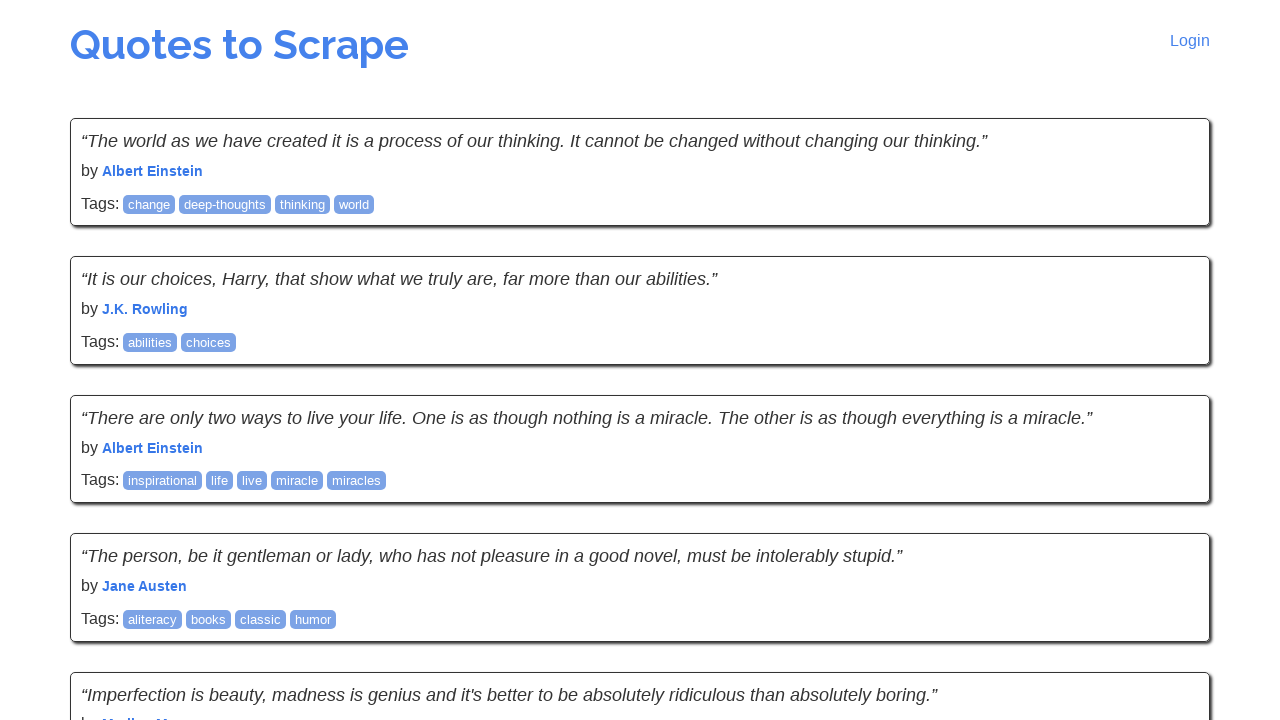

Located next page link element
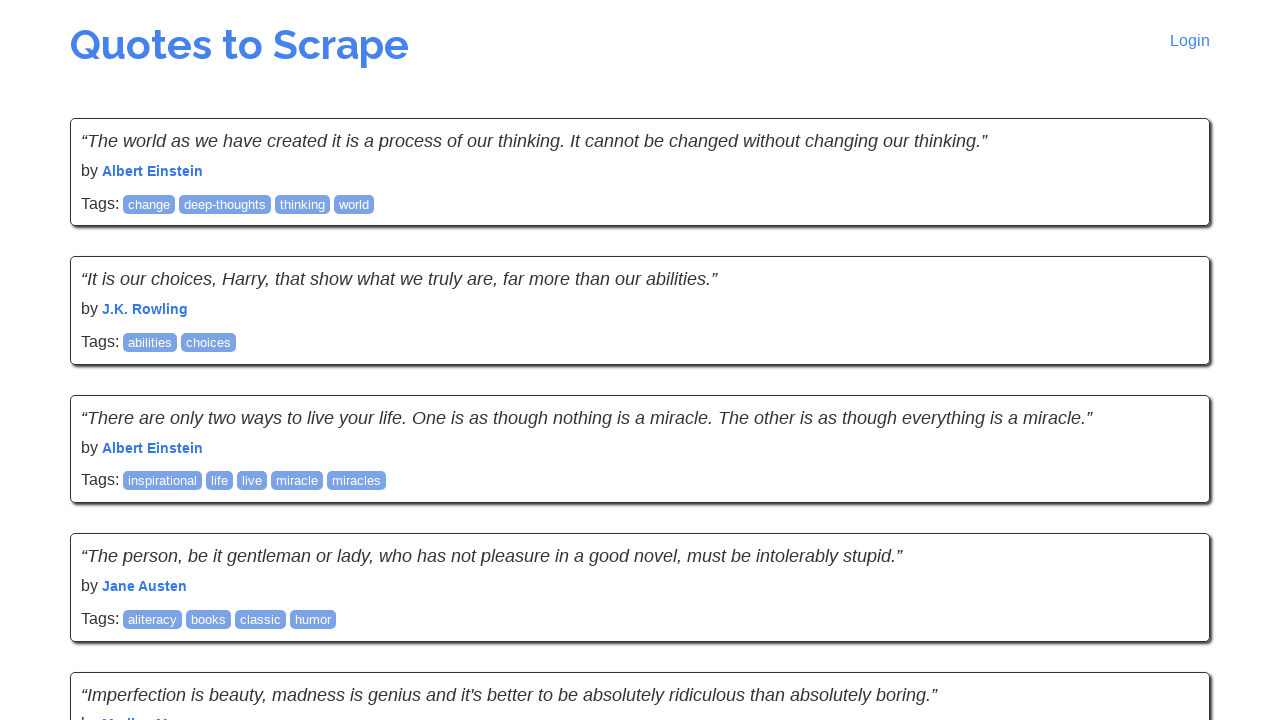

Clicked next page link to navigate to page 2
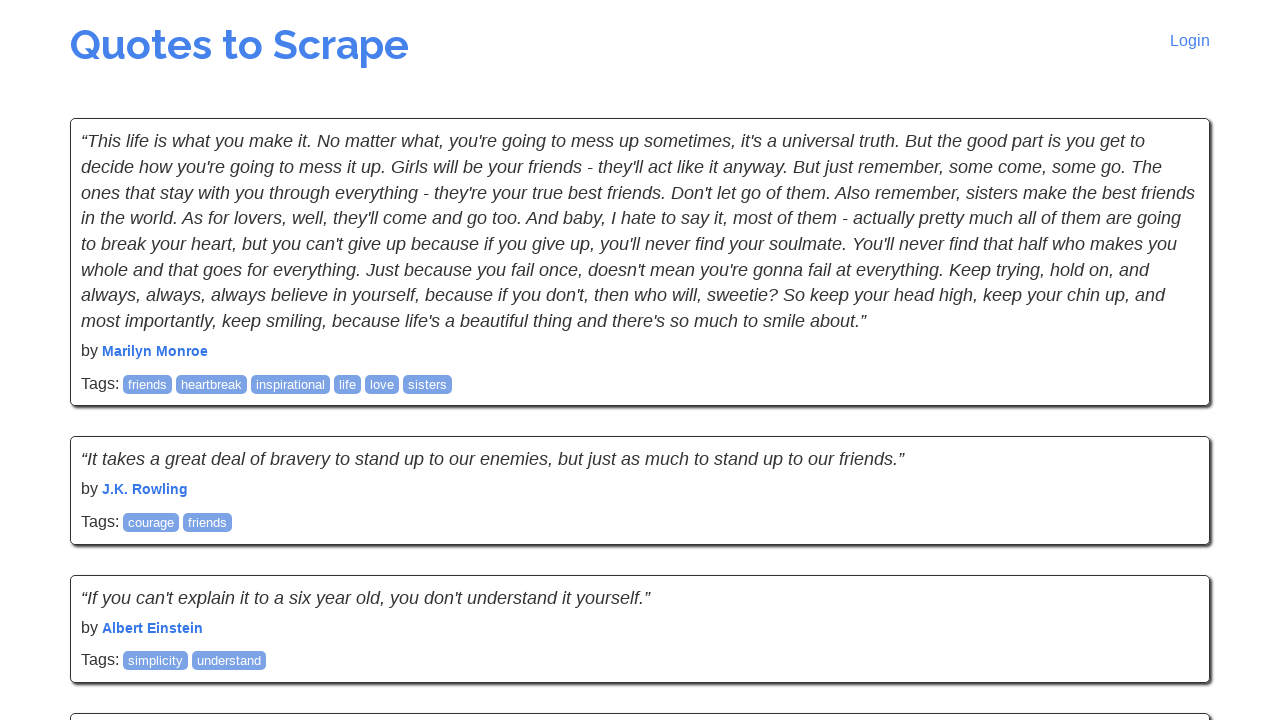

Waited for quotes on next page to load
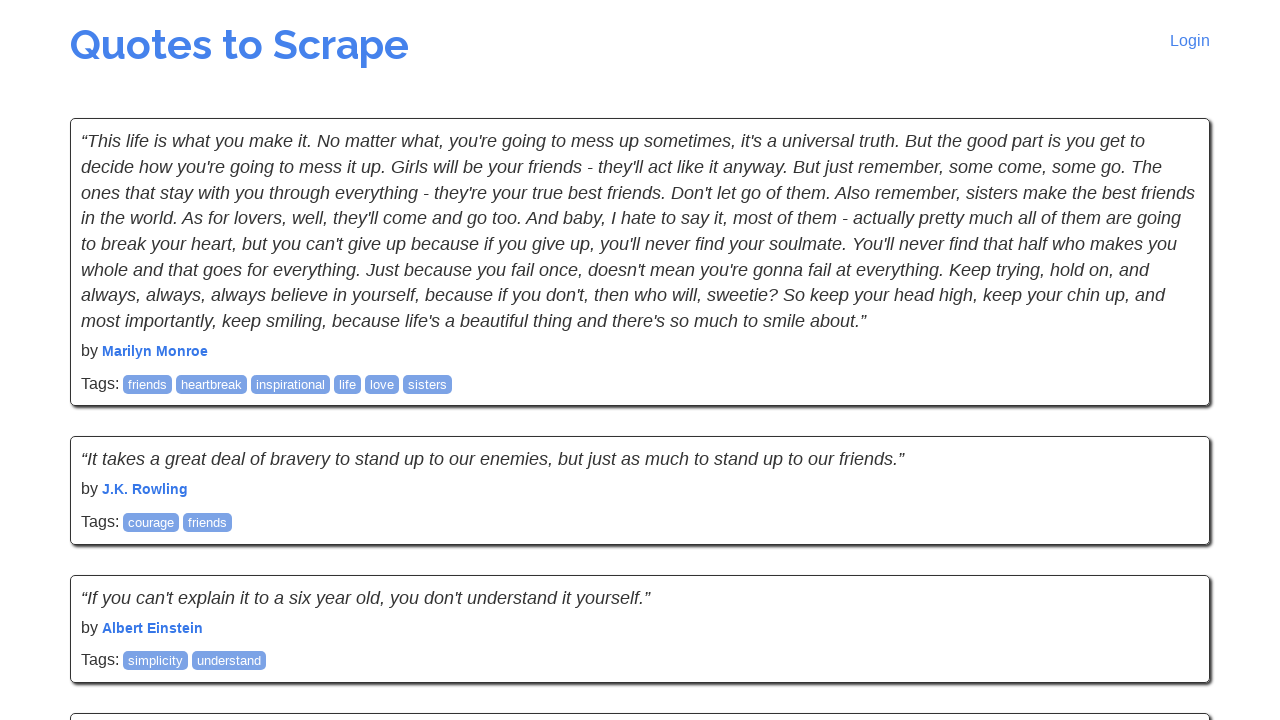

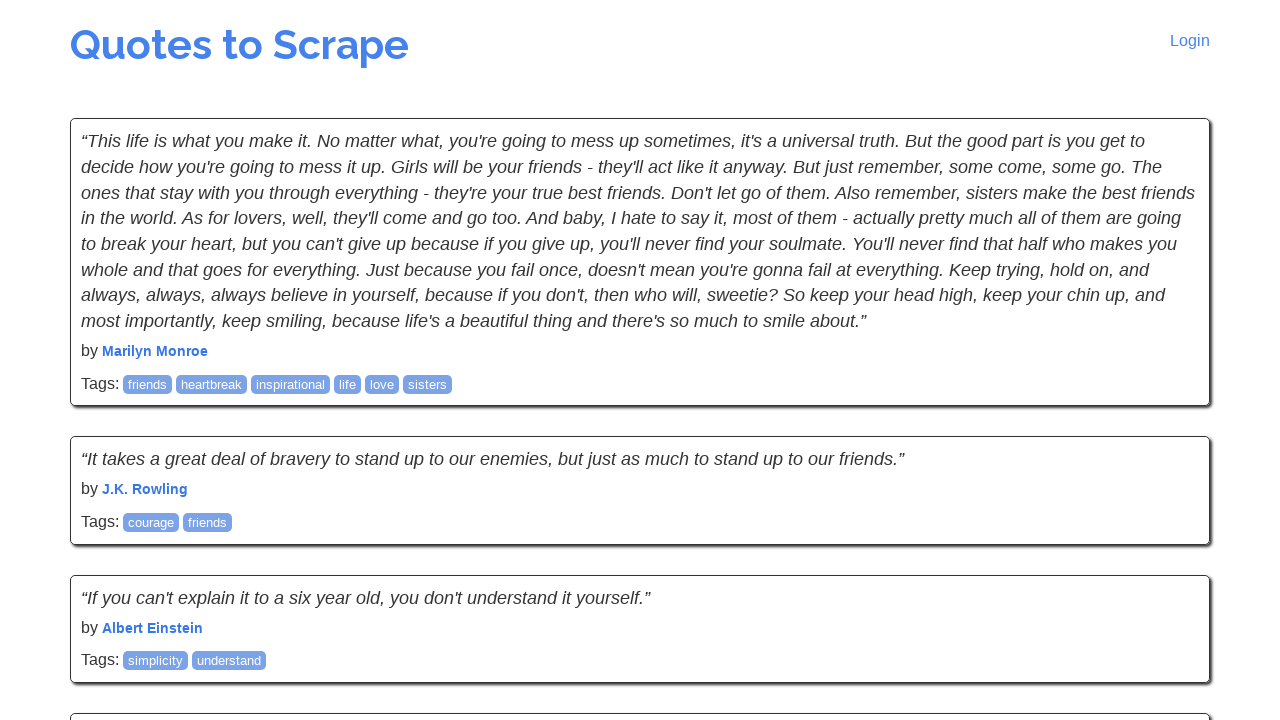